Tests various button interactions including clicking, checking enabled state, getting dimensions and colors, hover actions, and counting rounded buttons on a button demonstration page

Starting URL: https://www.leafground.com/button.xhtml

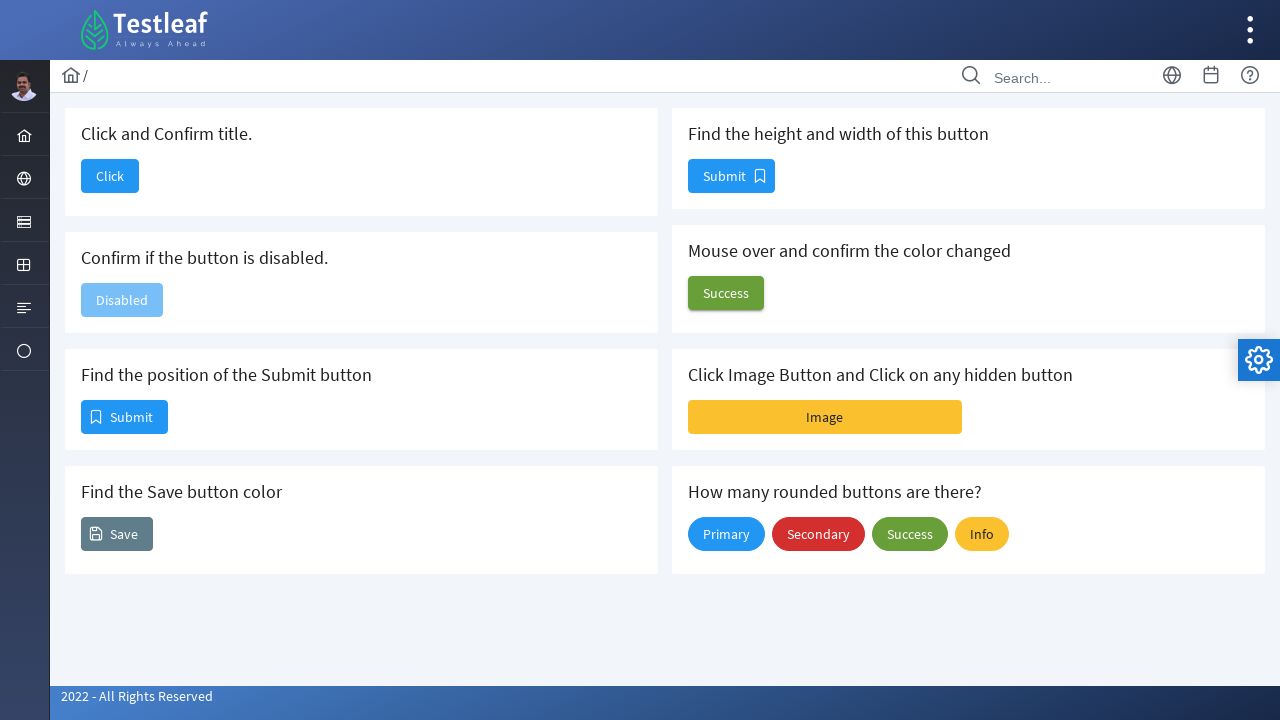

Clicked the 'Click' button at (110, 176) on xpath=//span[text()='Click']
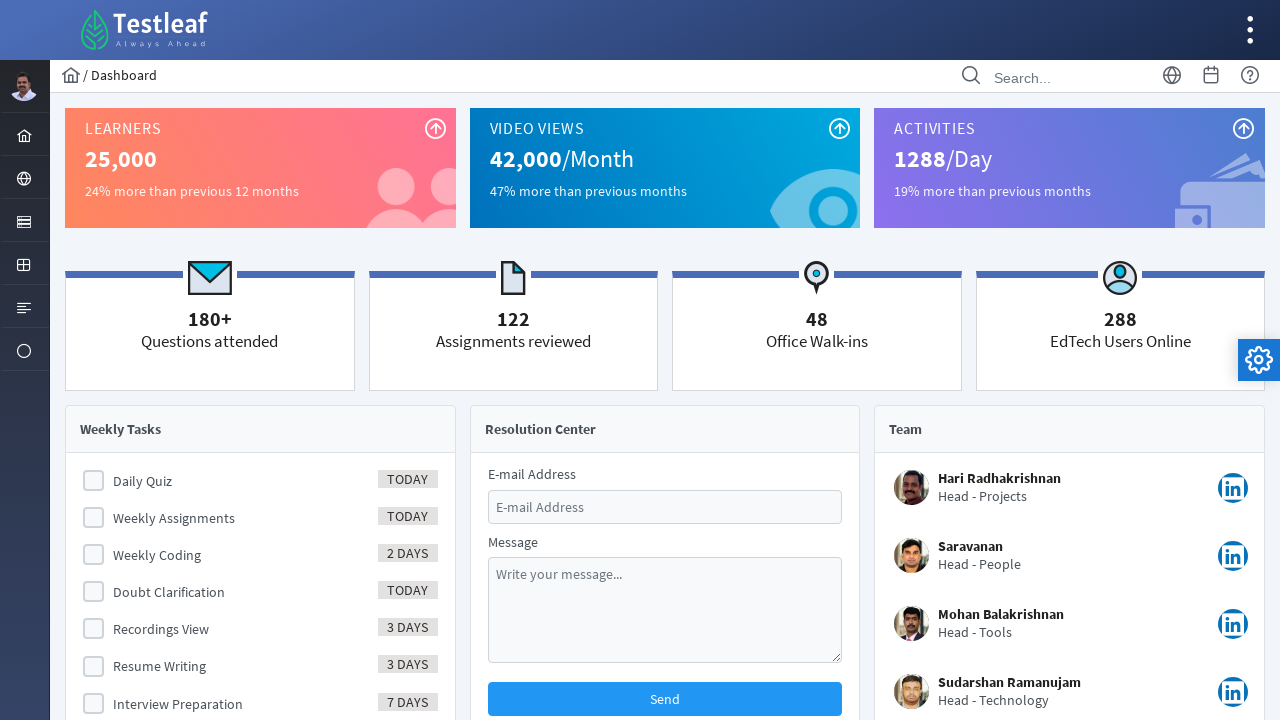

Waited for page to load after clicking 'Click' button
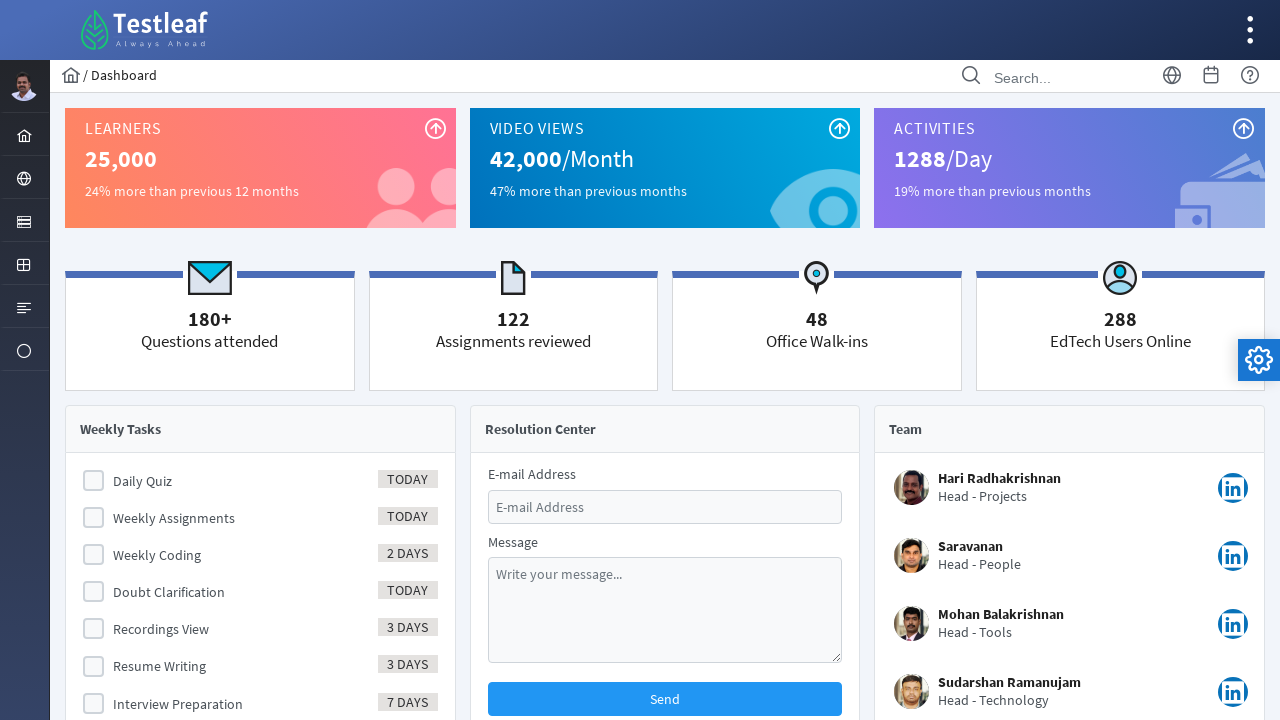

Navigated back to button demonstration page
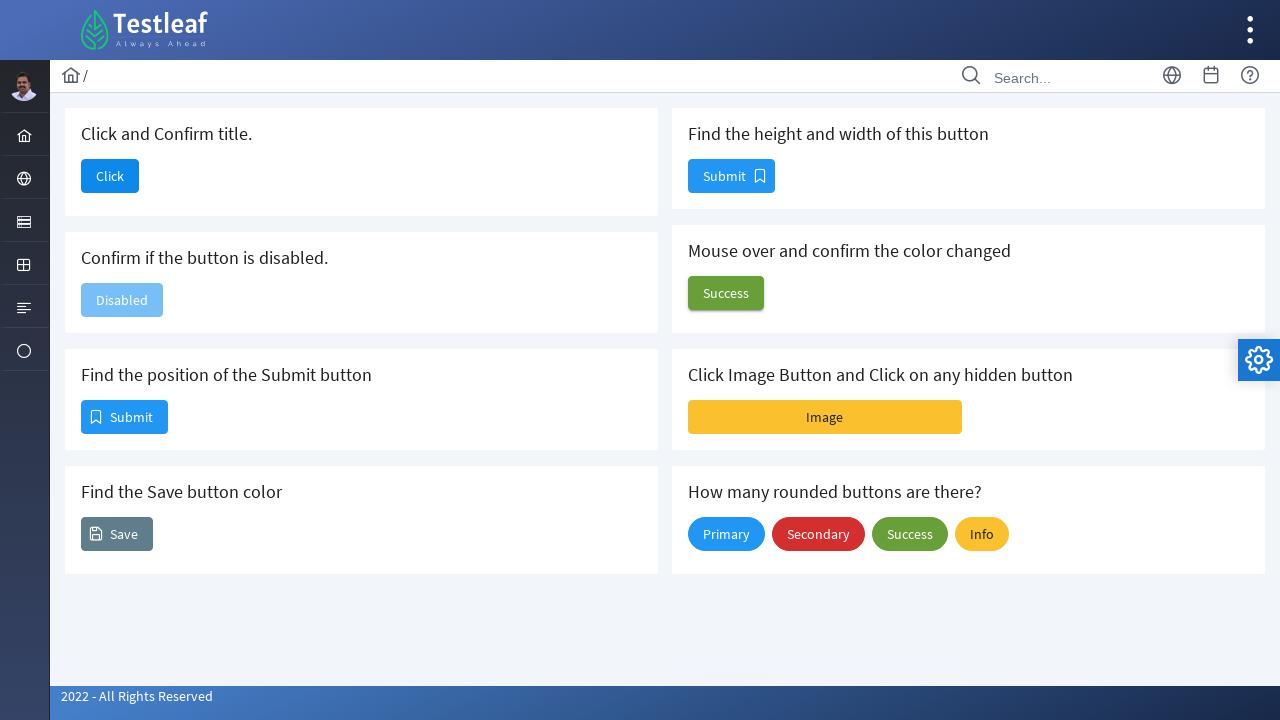

Checked if button is enabled: False
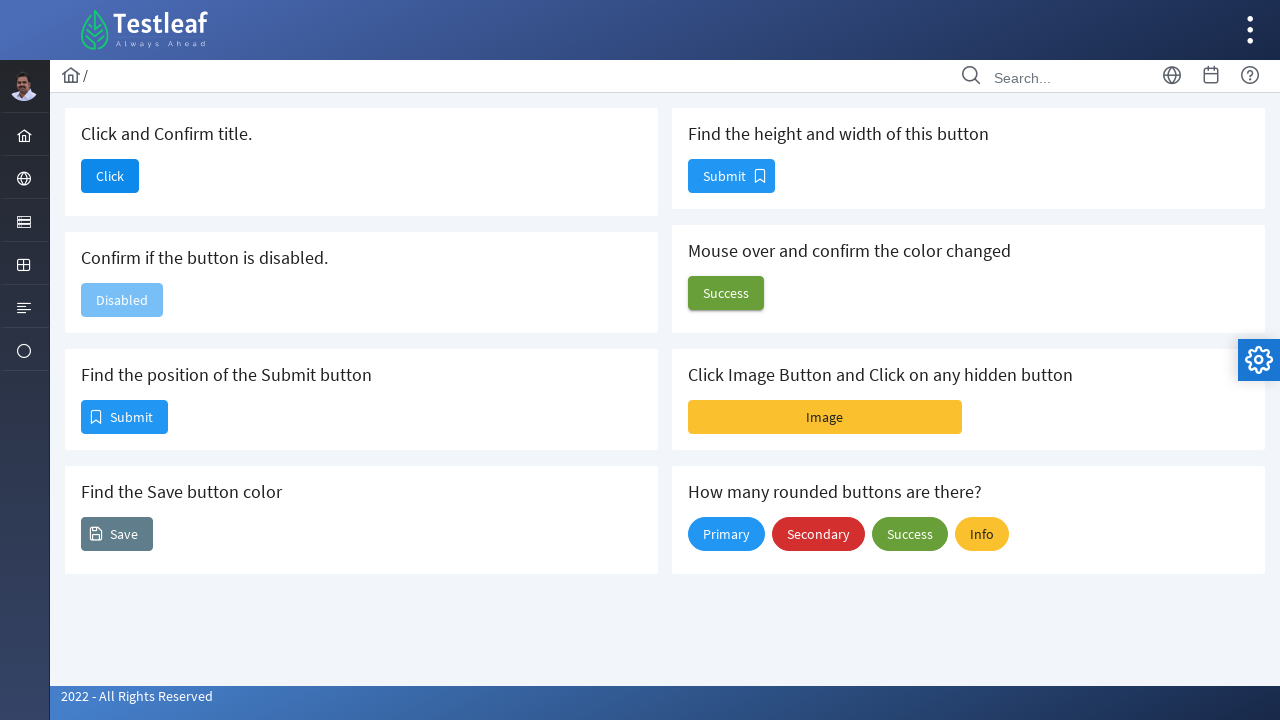

Retrieved bounding box of Submit button: height=32, width=85
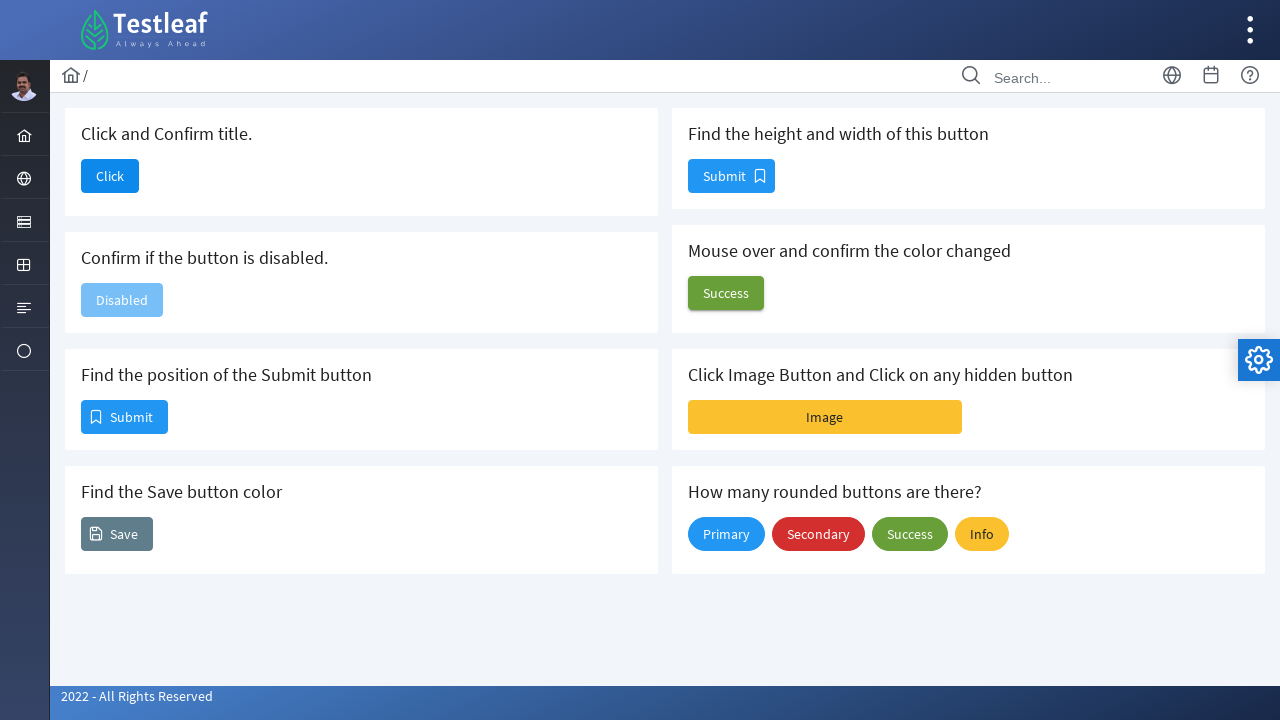

Retrieved computed color of Save button: rgb(255, 255, 255)
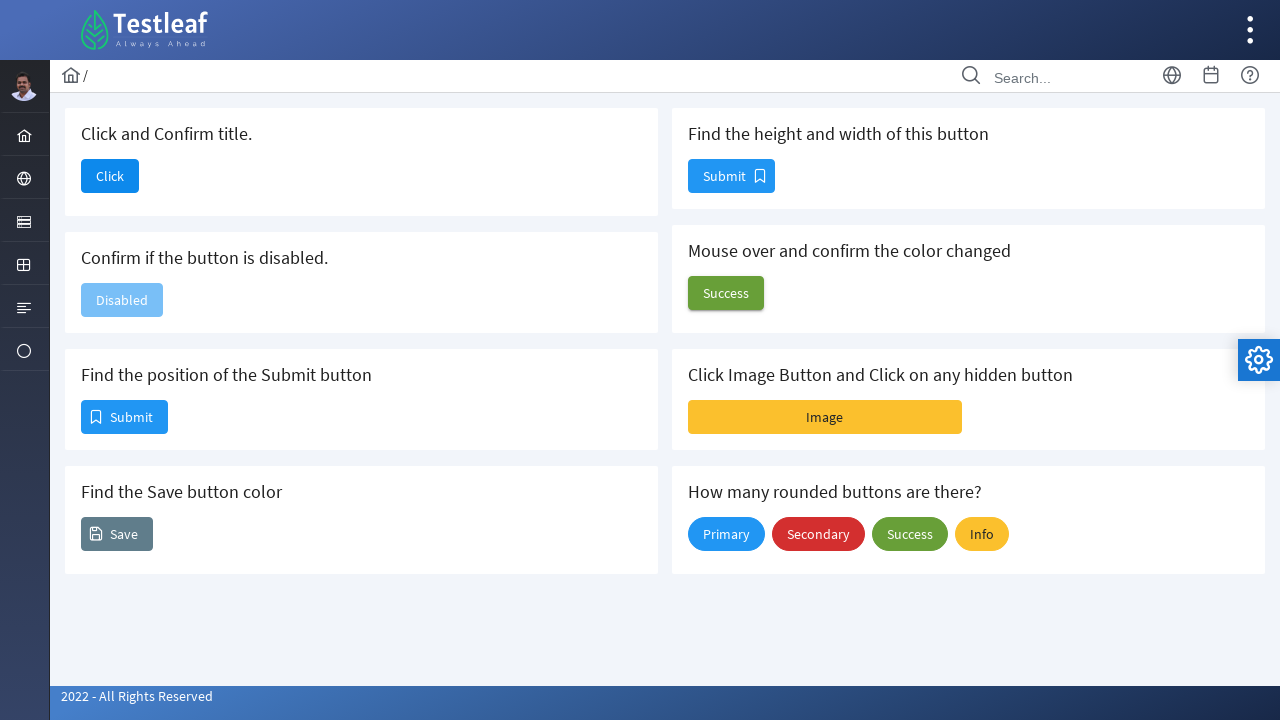

Hovered over the 'Success' button at (726, 293) on xpath=(//span[text()='Success'])[1]
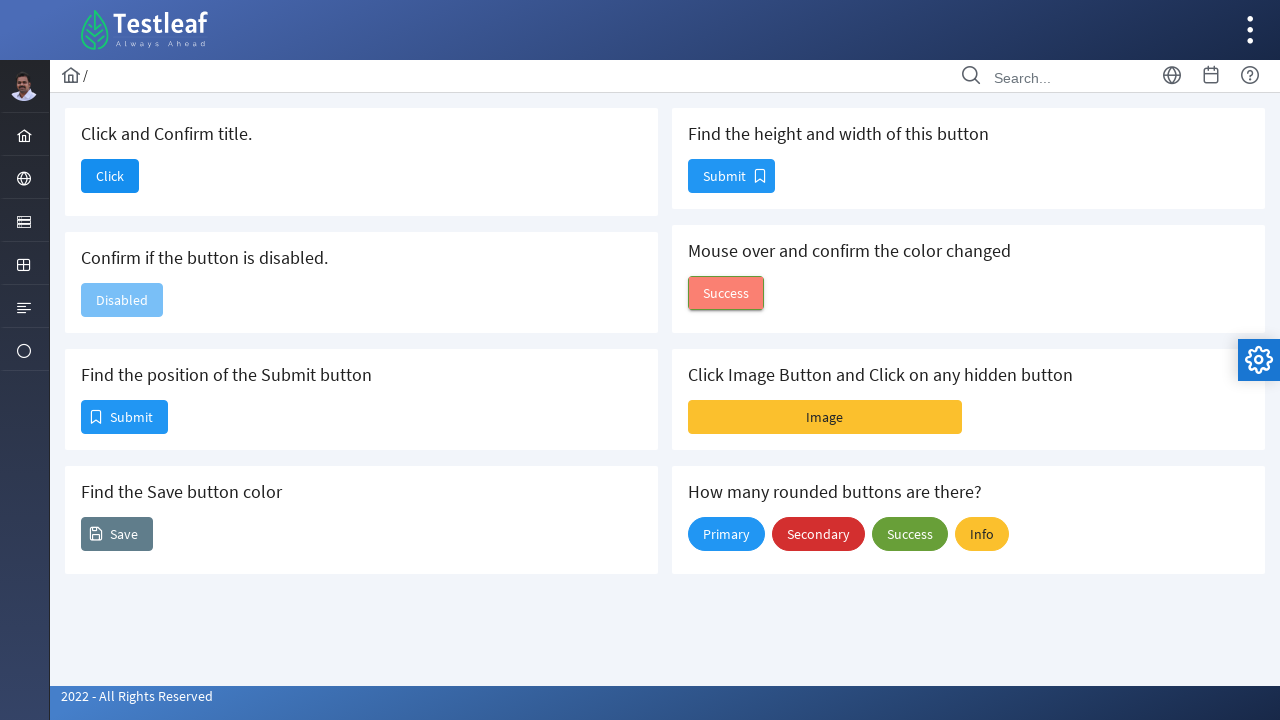

Clicked the 'Image' button to reveal hidden content at (825, 417) on xpath=//span[text()='Image']
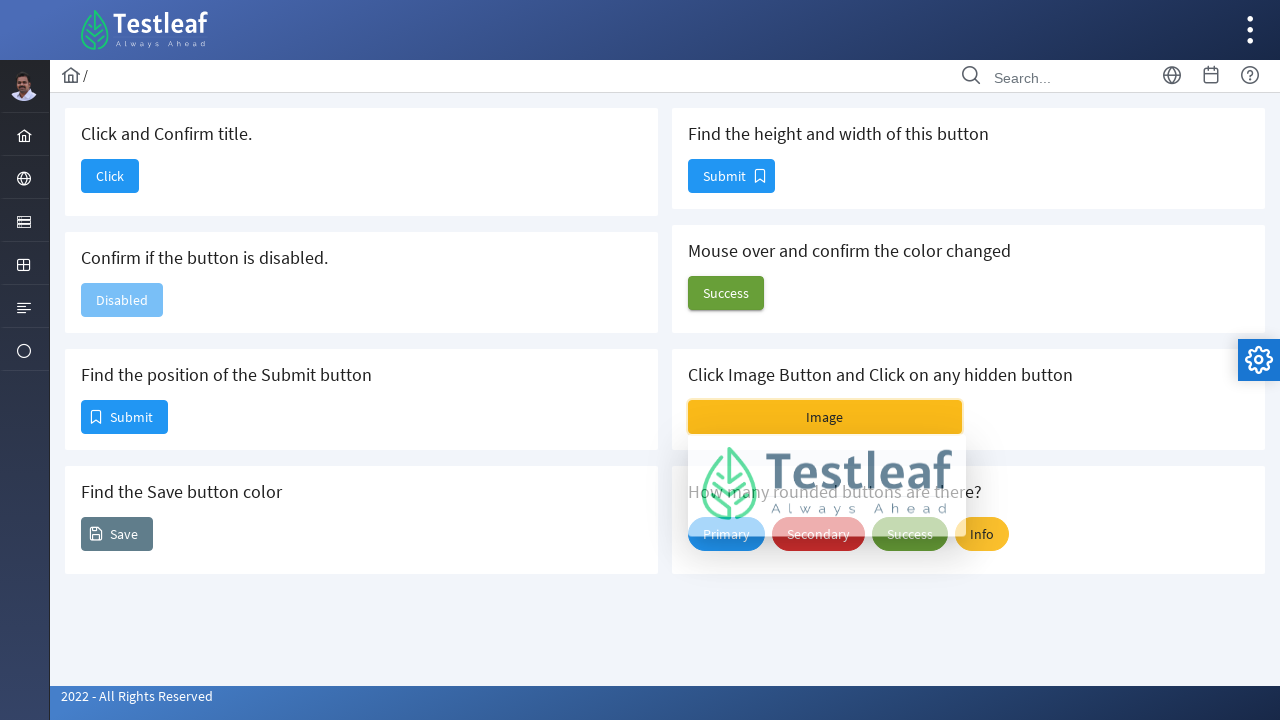

Waited for hidden image to appear
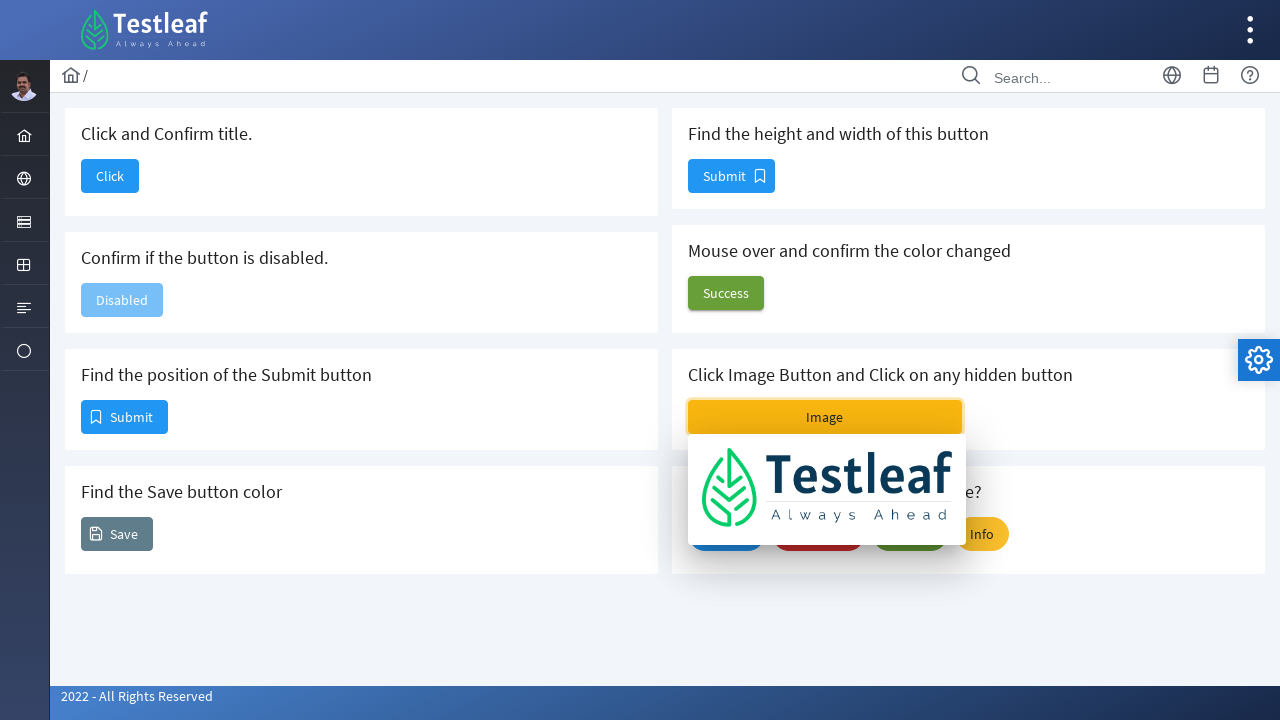

Clicked the hidden image button at (827, 488) on xpath=//div[@class='ui-overlaypanel-content']/img
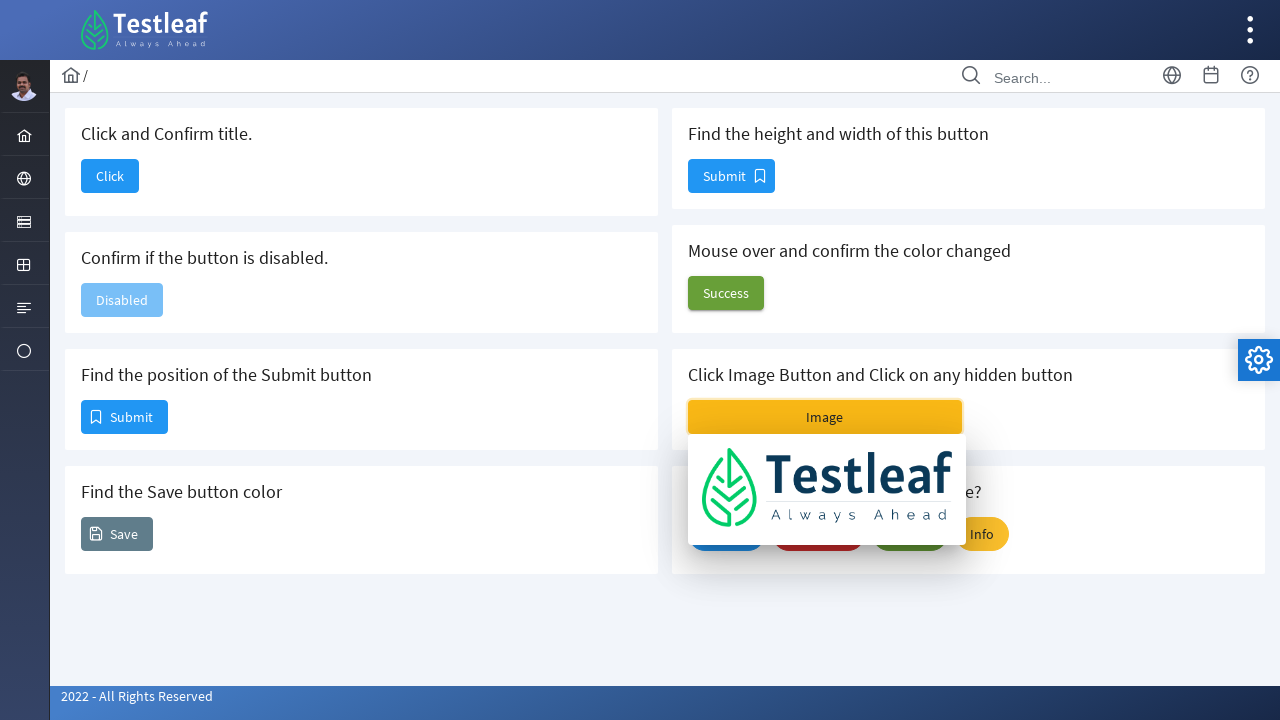

Retrieved background color of Success button: rgb(104, 159, 56)
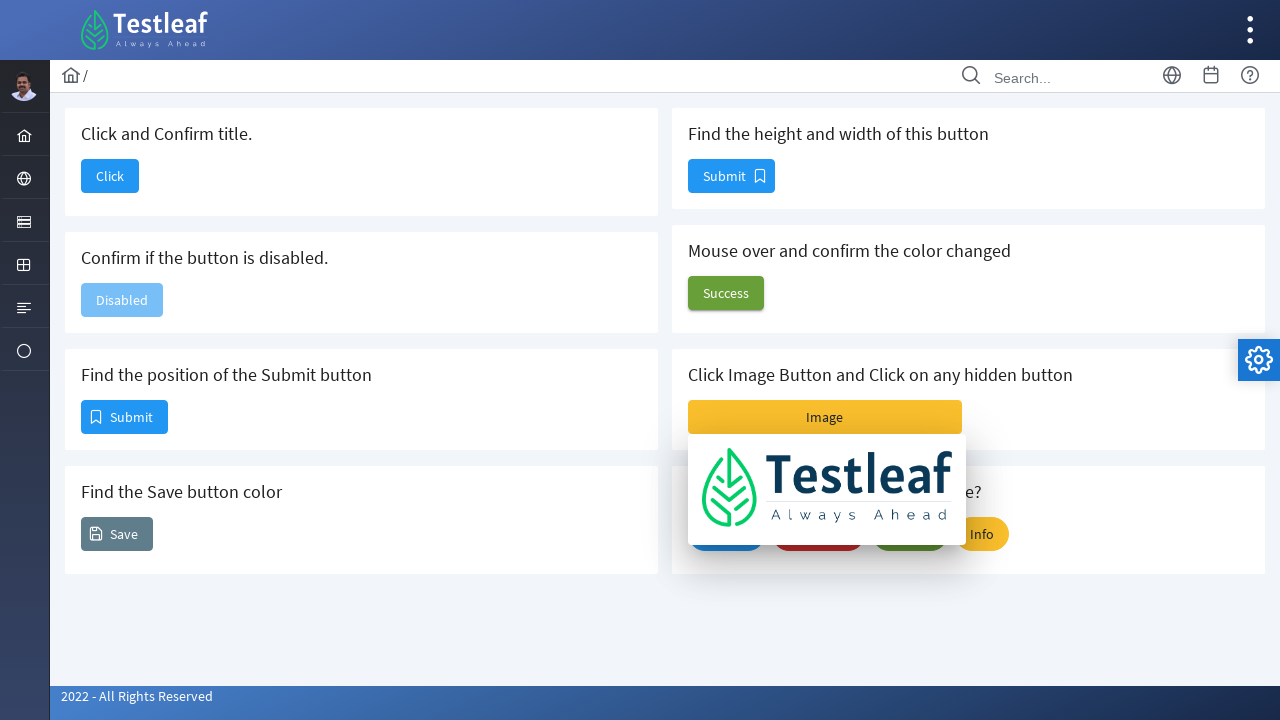

Located button group for counting rounded buttons, found 4 total buttons
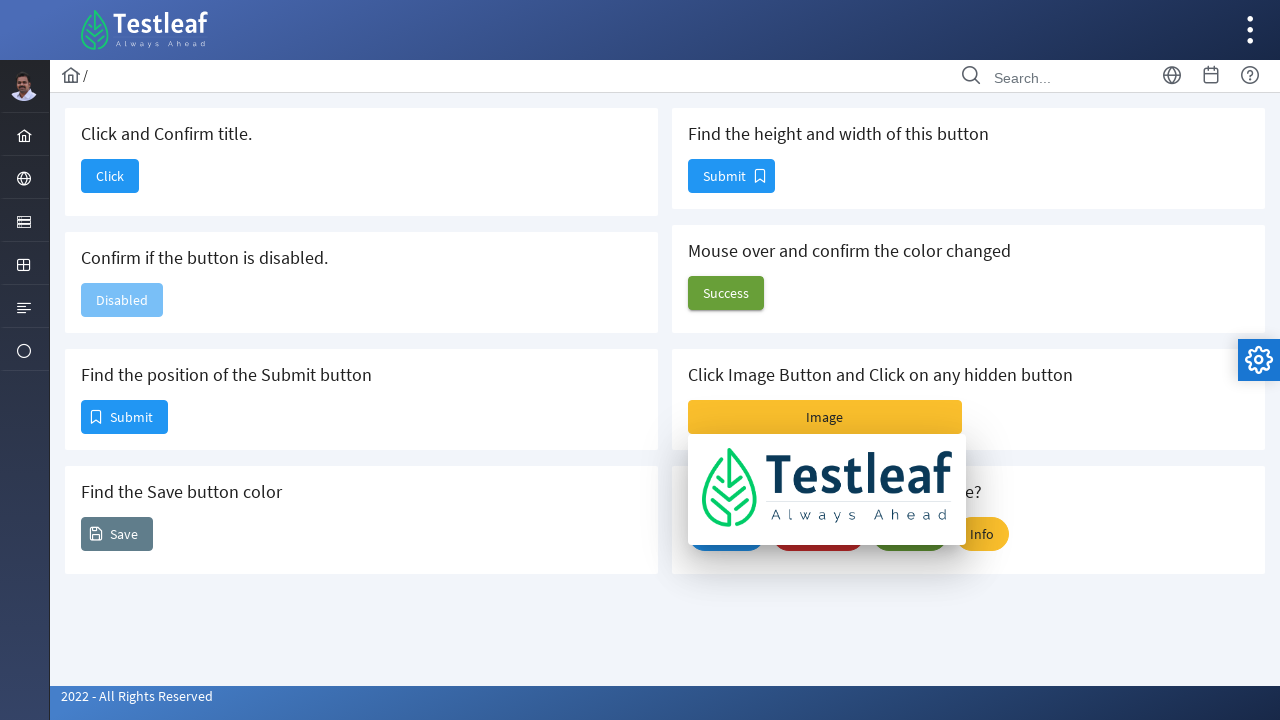

Counted rounded buttons: found 4 rounded button(s)
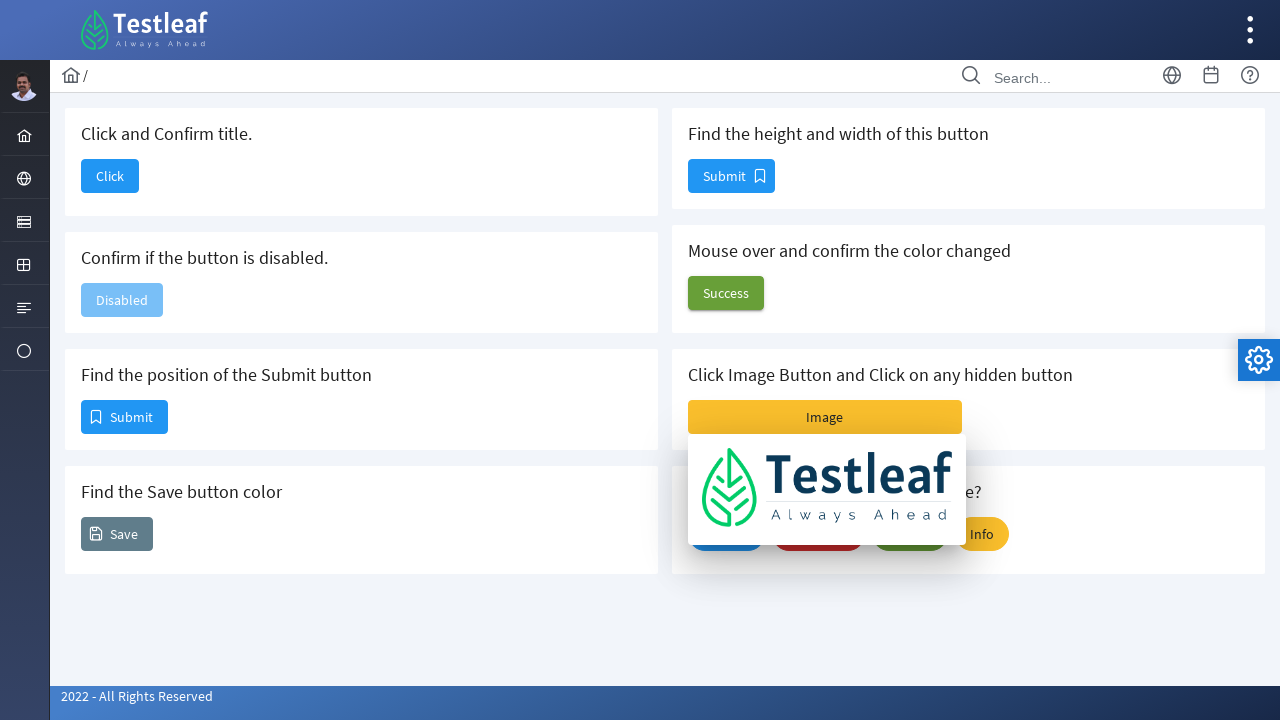

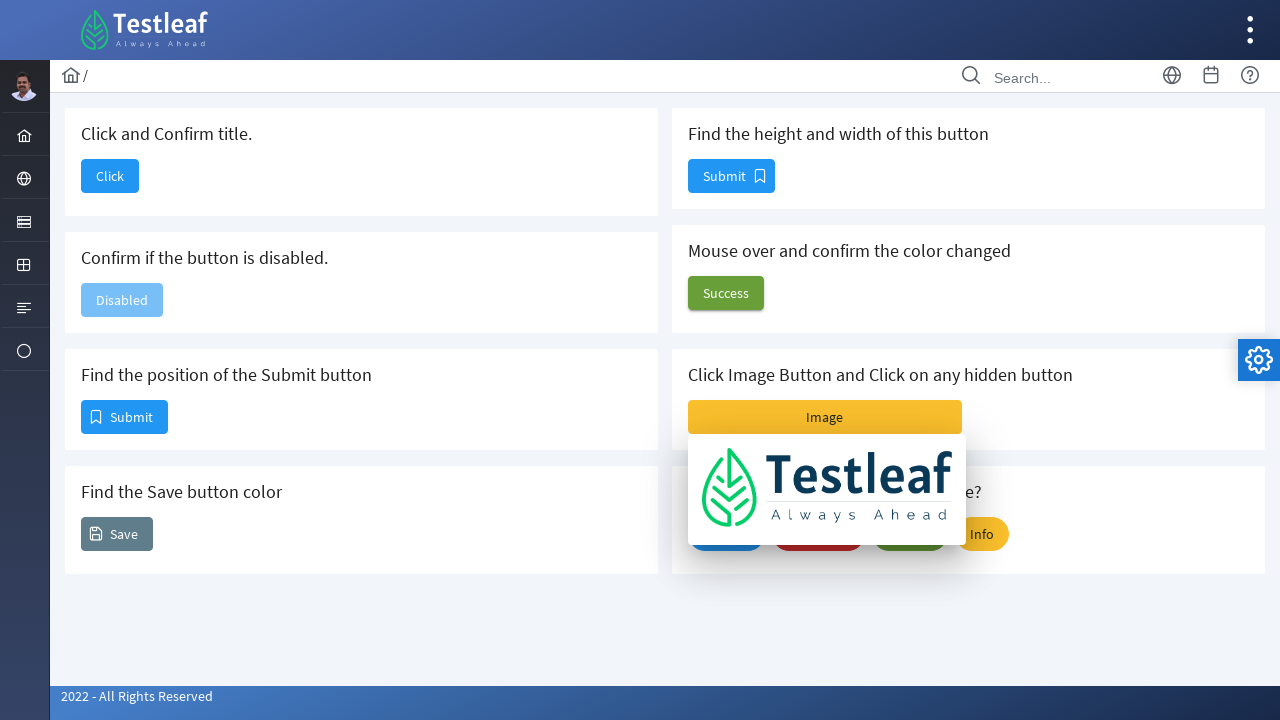